Tests various mouse click interactions including left click, right click (context menu), and double click on dropdown menus

Starting URL: https://bonigarcia.dev/selenium-webdriver-java/dropdown-menu.html

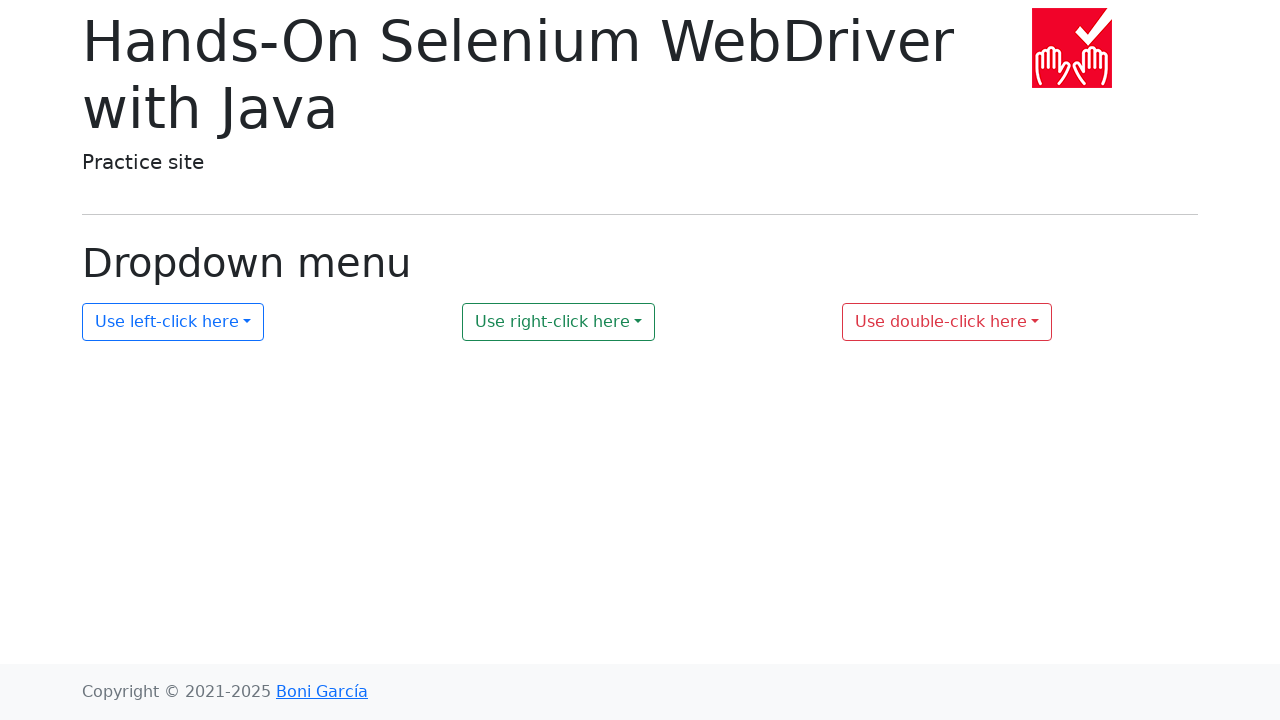

Performed left click on first dropdown menu at (173, 322) on #my-dropdown-1
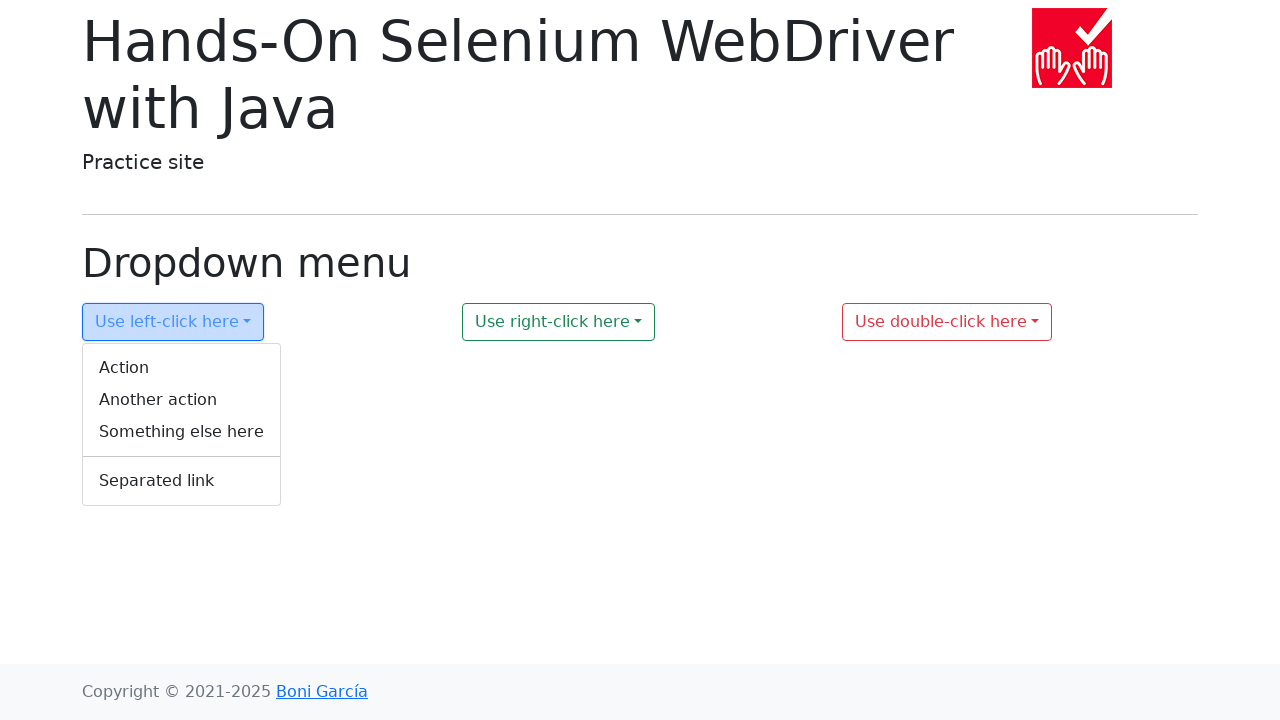

Performed right click (context menu) on second dropdown at (559, 322) on #my-dropdown-2
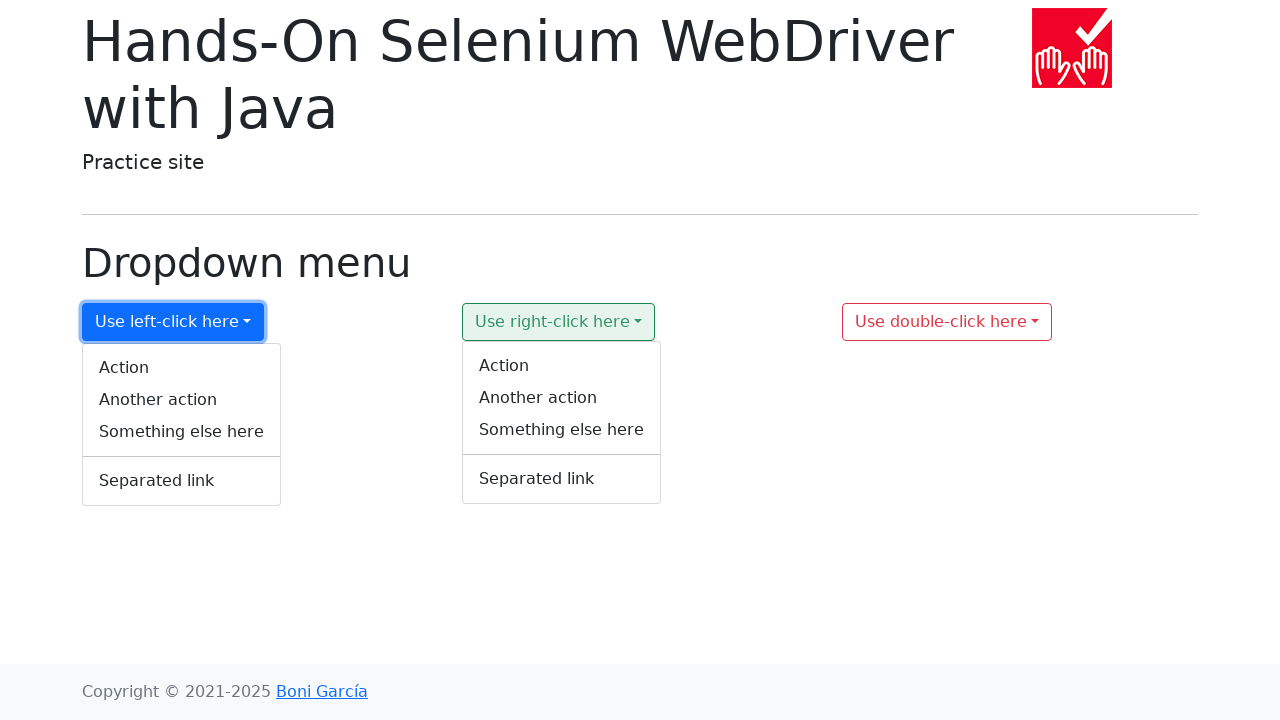

Performed double click on third dropdown menu at (947, 322) on #my-dropdown-3
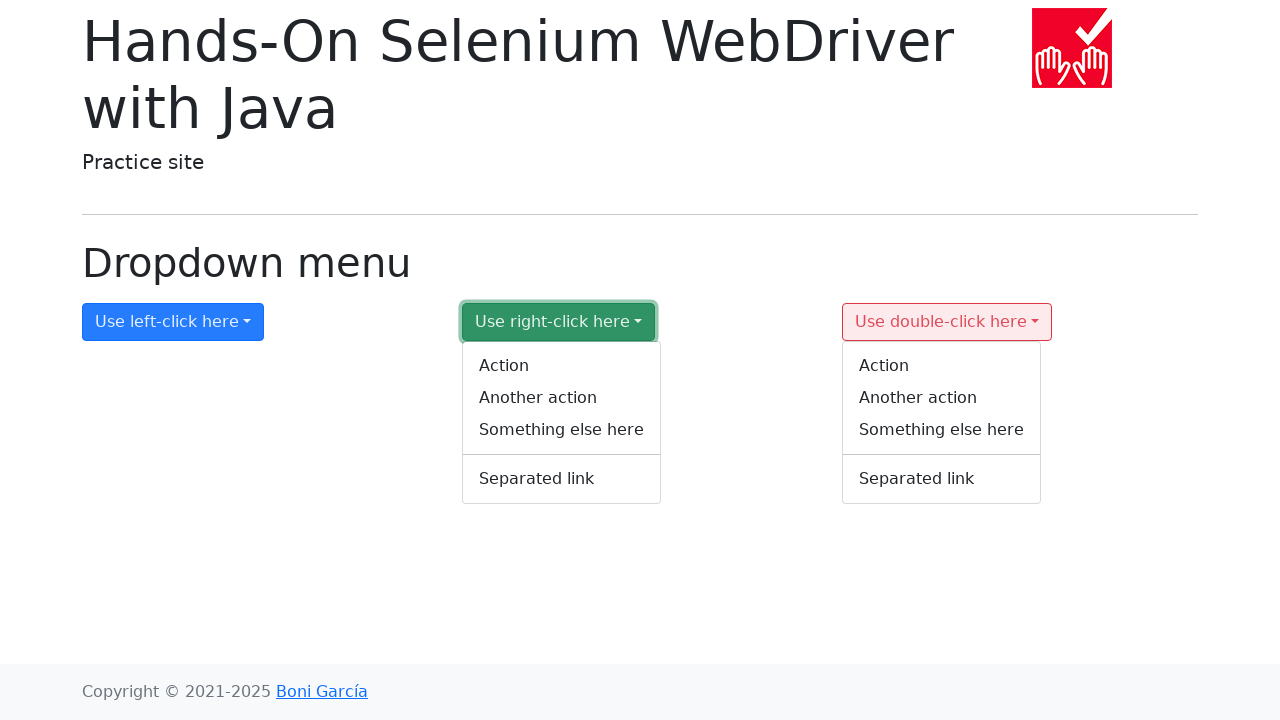

Hovered over context menu element at (942, 423) on #context-menu-3
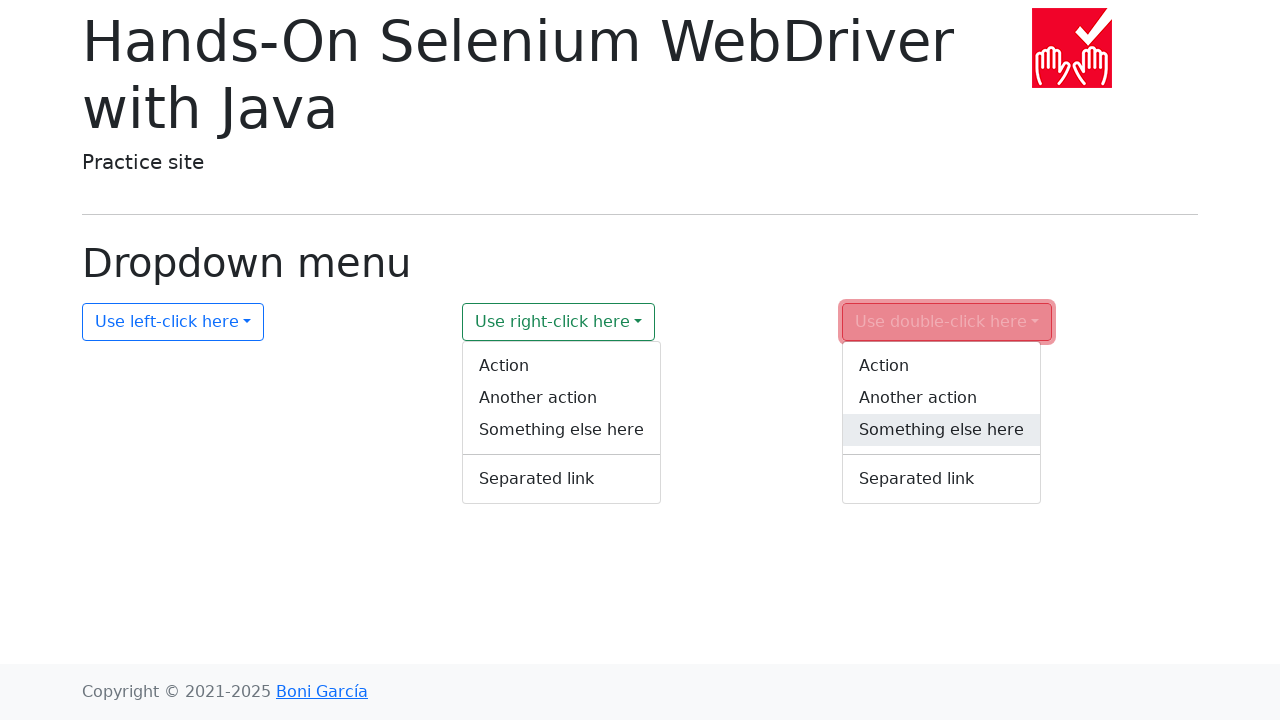

Pressed arrow down key to navigate context menu
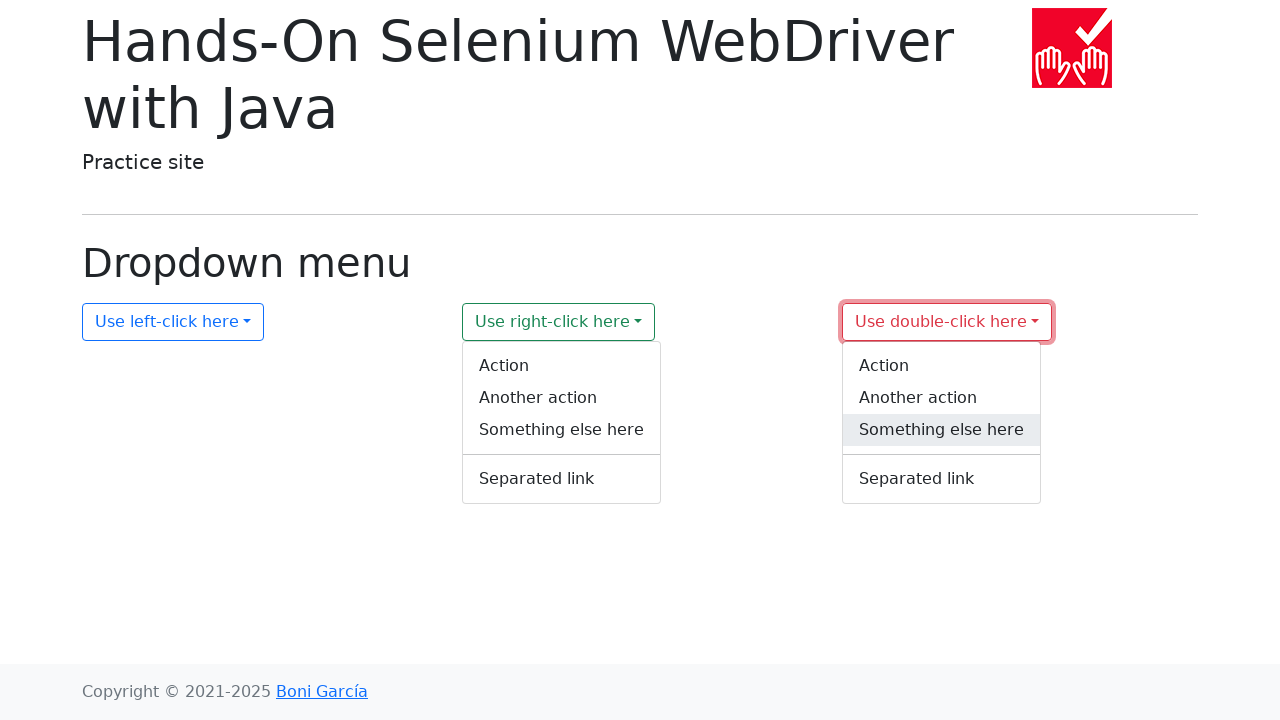

Pressed enter to select context menu option
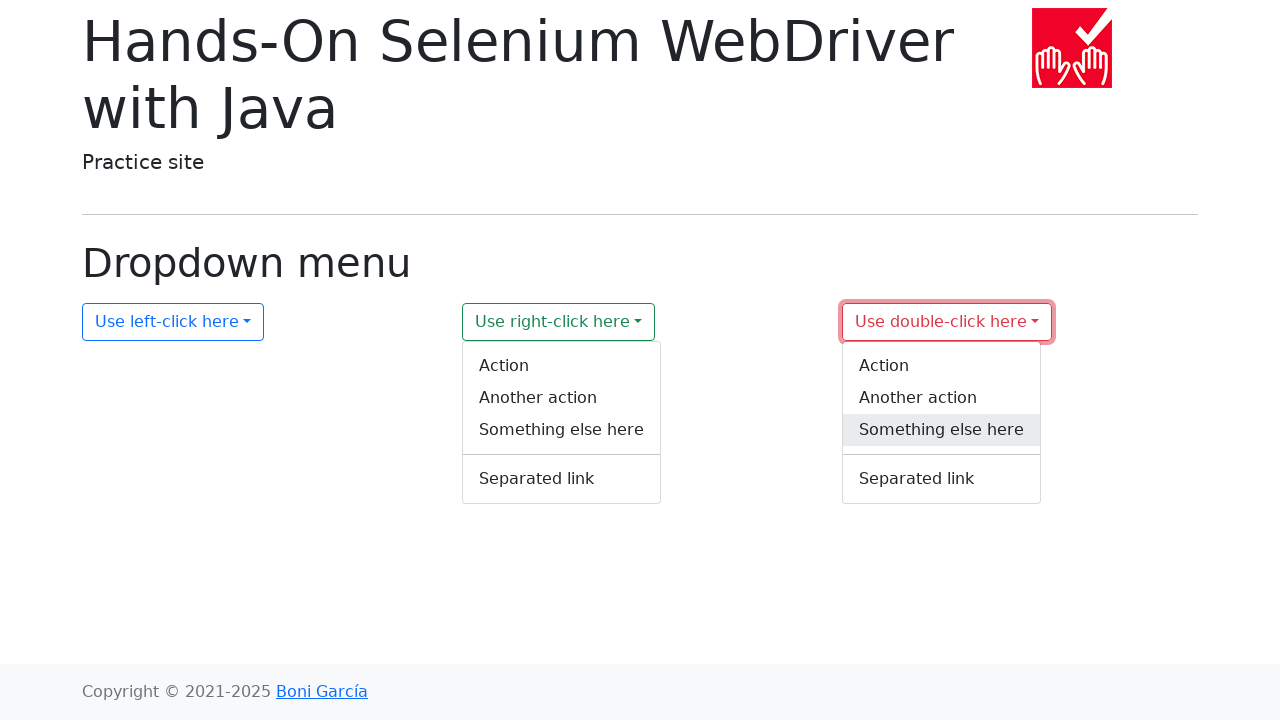

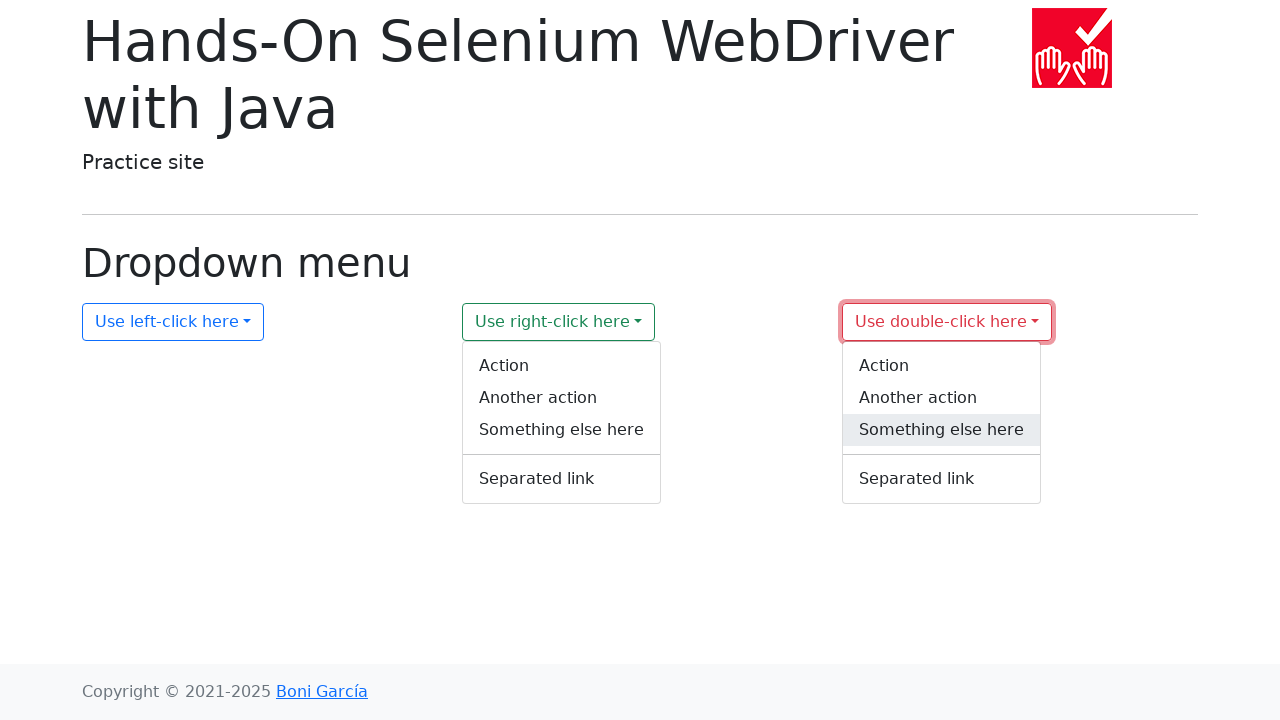